Tests that the Gündem (Agenda) page loads correctly and contains a heading with "gündem" text

Starting URL: https://egundem.com/gundem

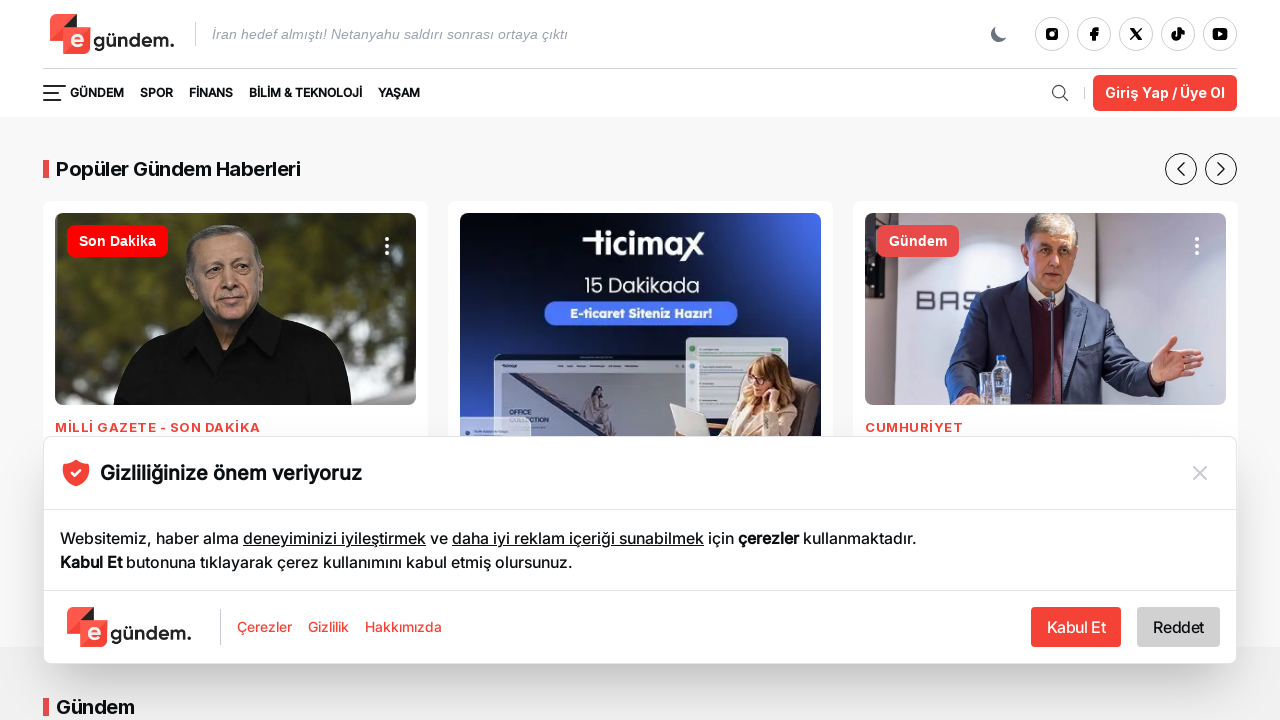

Waited for URL to contain /gundem path
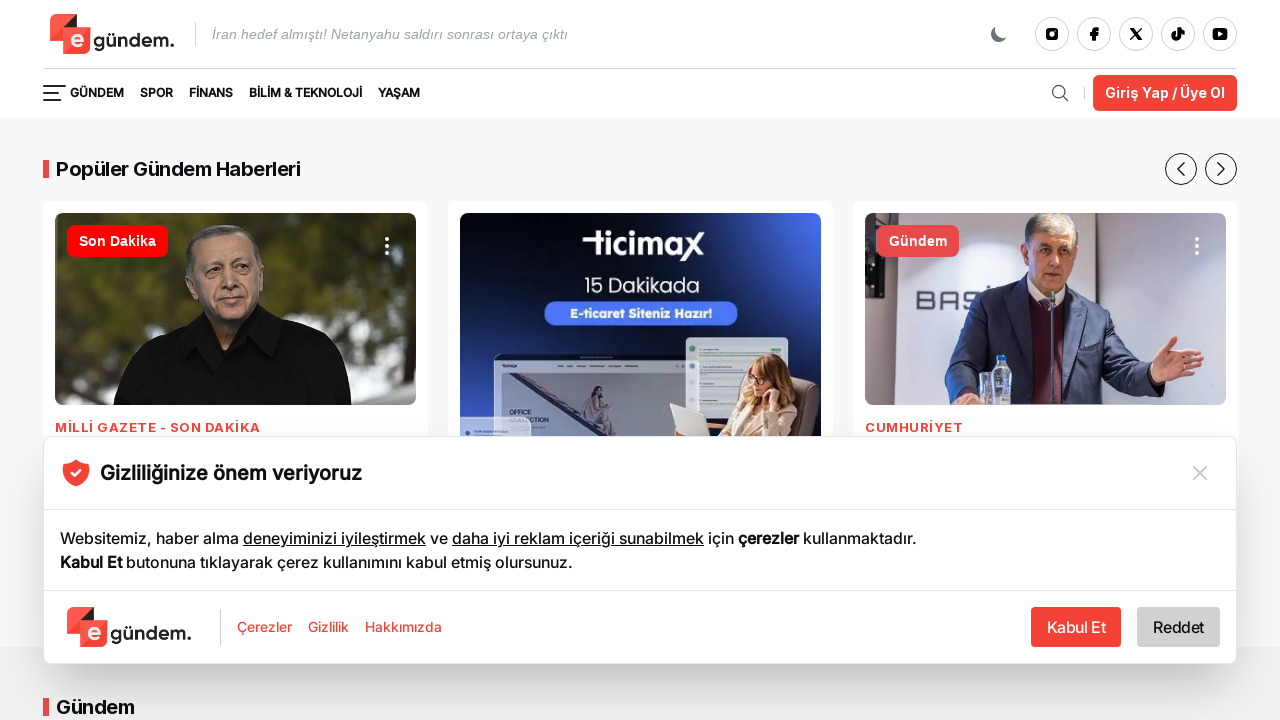

Verified page contains heading with 'Gündem' text
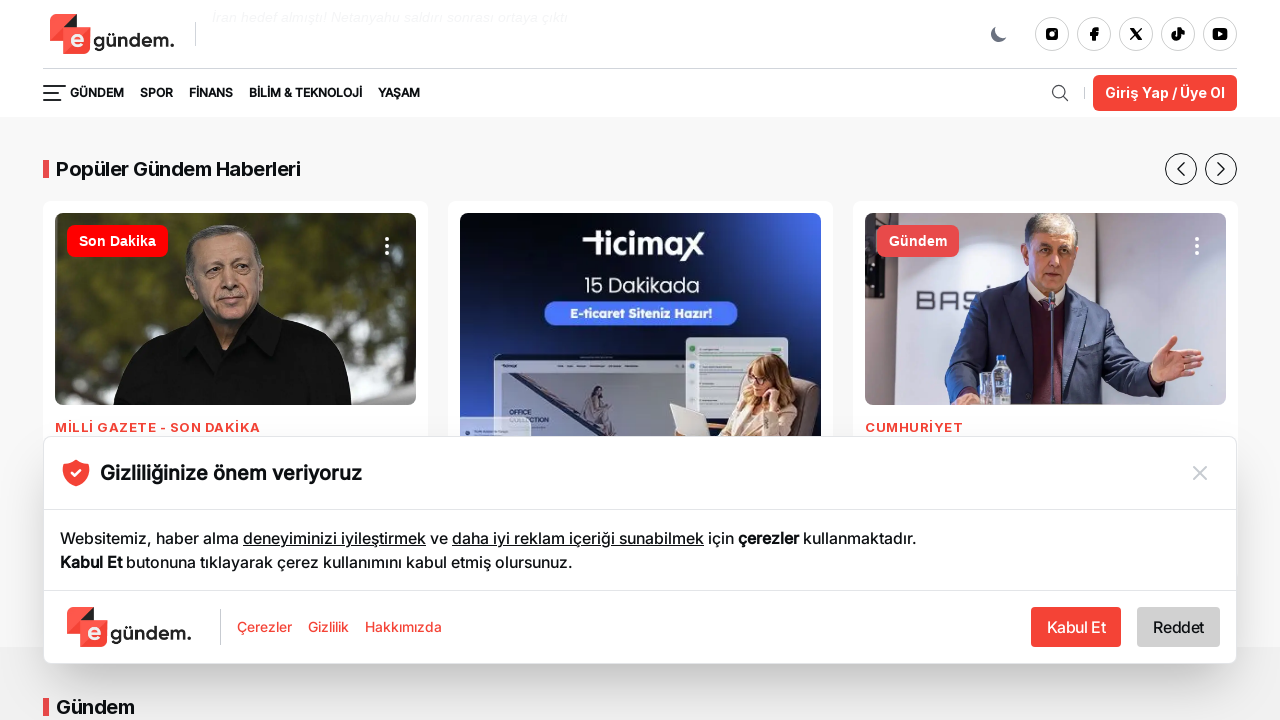

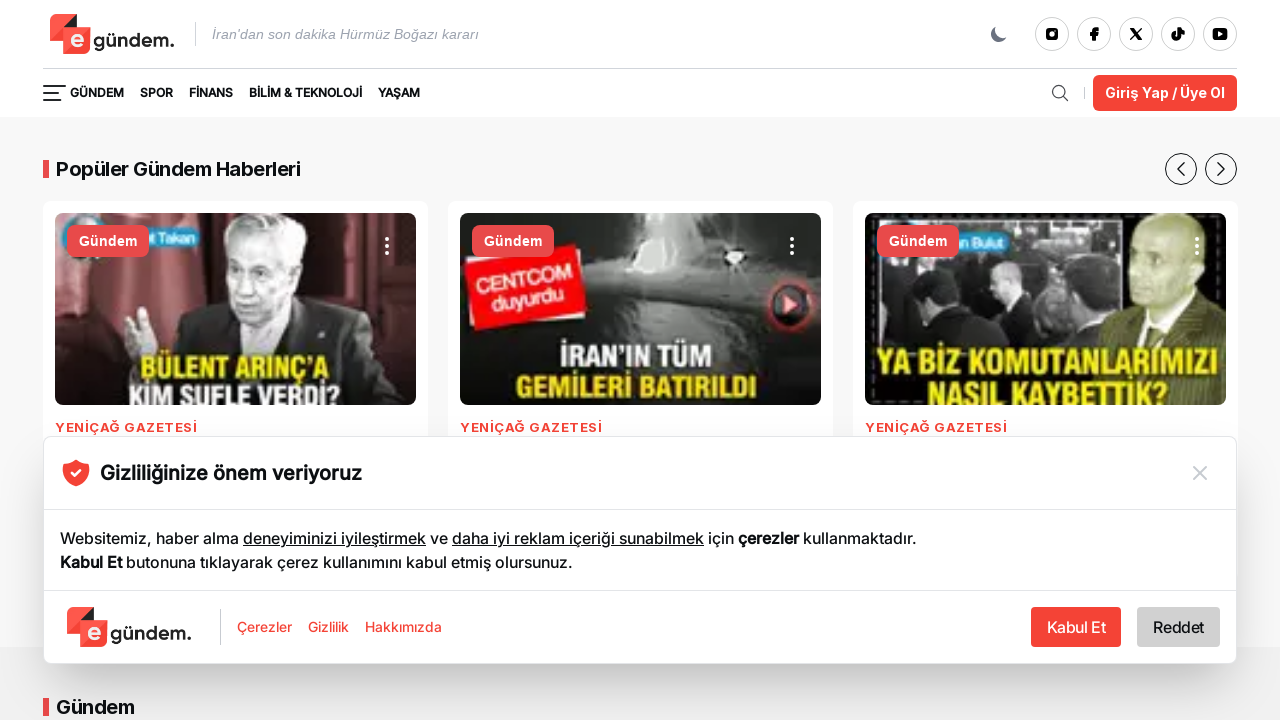